Tests user registration form by filling out all required fields including personal information, address, and account credentials, then submitting the form

Starting URL: https://parabank.parasoft.com/parabank/register.htm

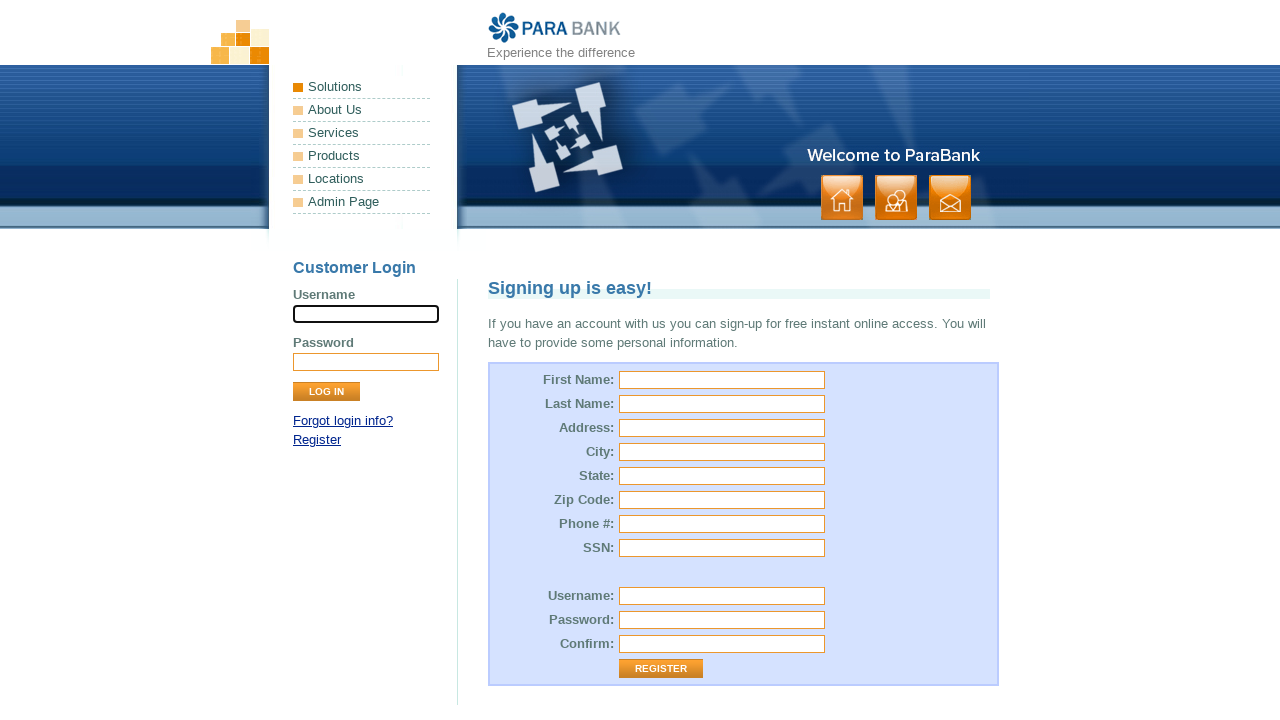

Filled first name field with 'Zafar' on #customer\.firstName
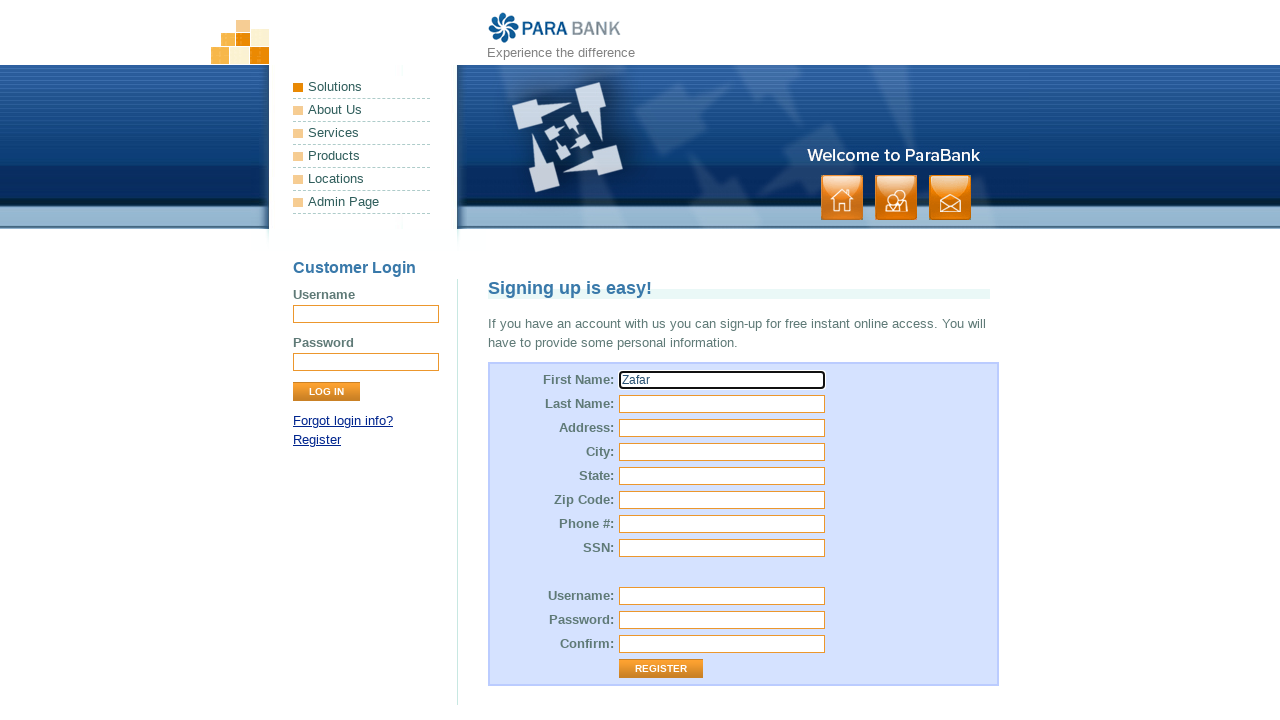

Filled last name field with 'Noori' on #customer\.lastName
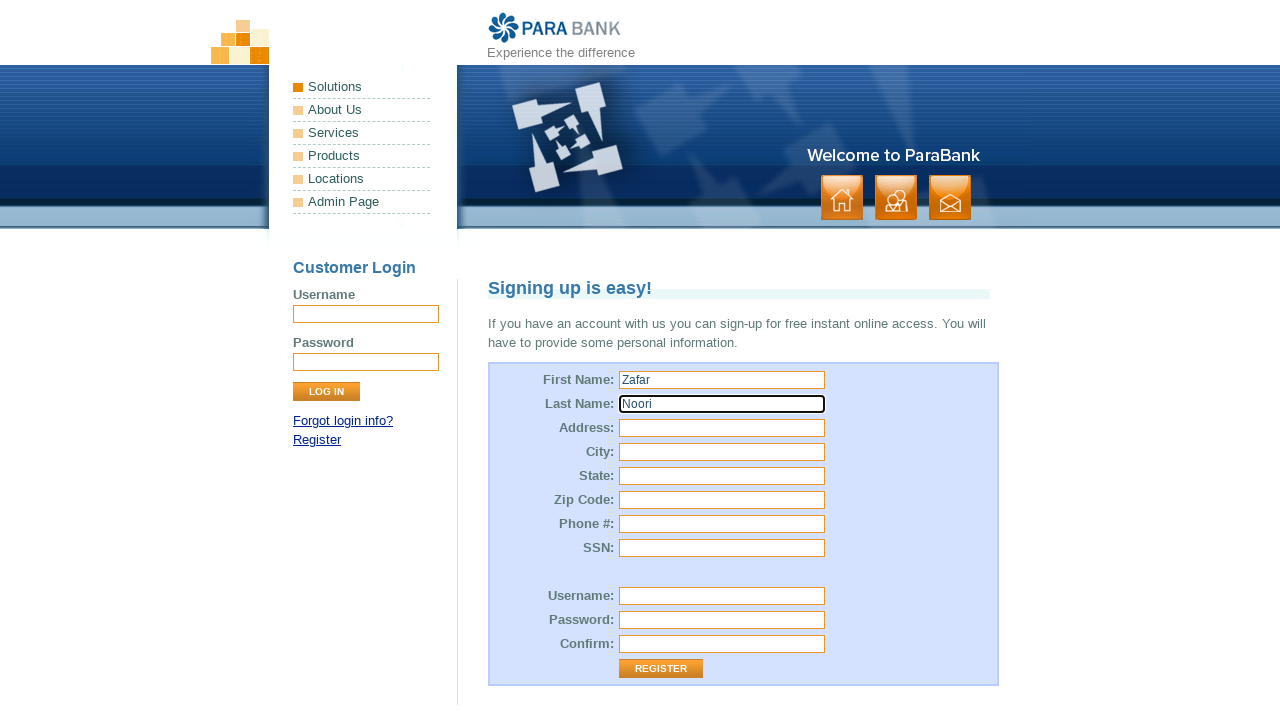

Filled street address with '25452 Center Street' on #customer\.address\.street
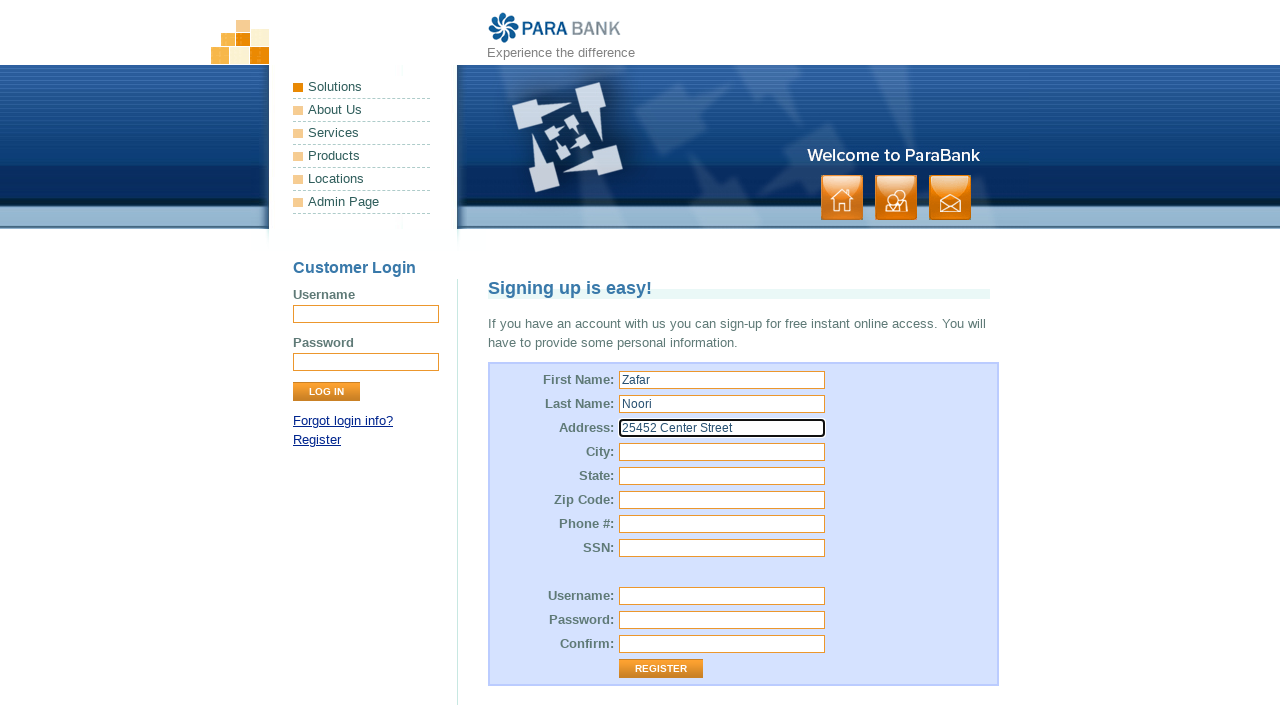

Filled city field with 'Chantilly' on input[name='customer.address.city']
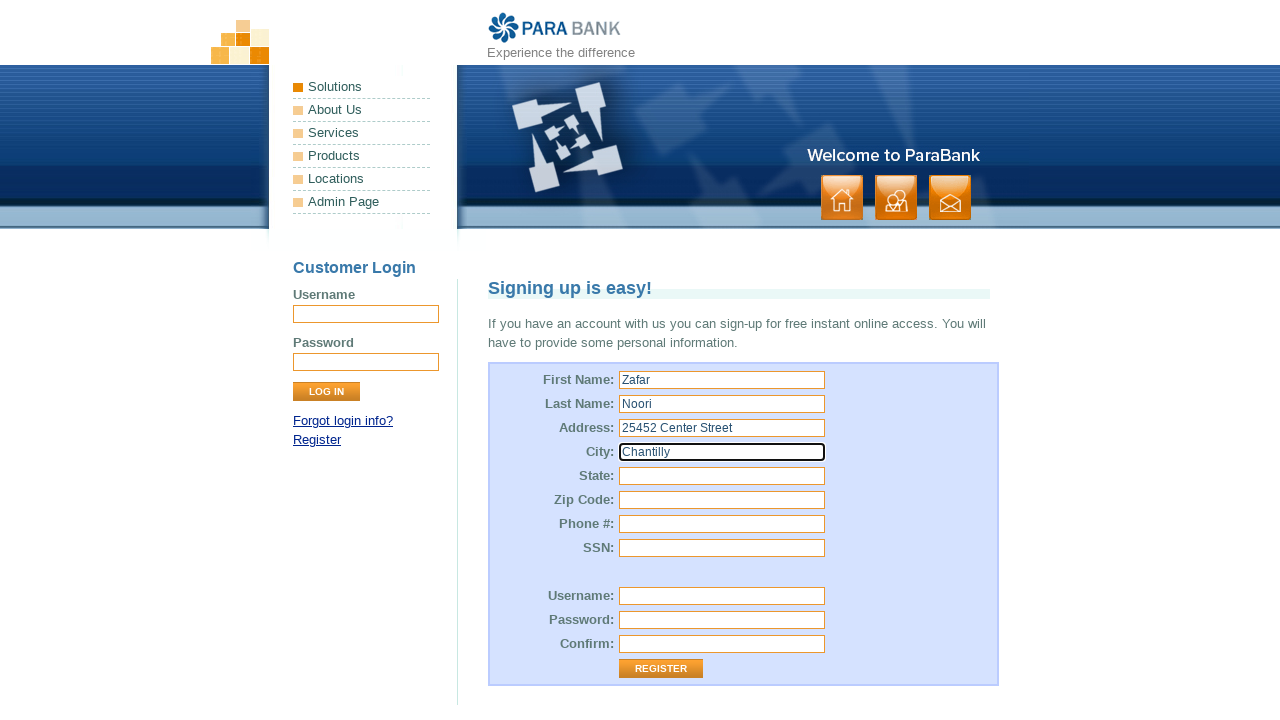

Filled state field with 'VA' on #customer\.address\.state
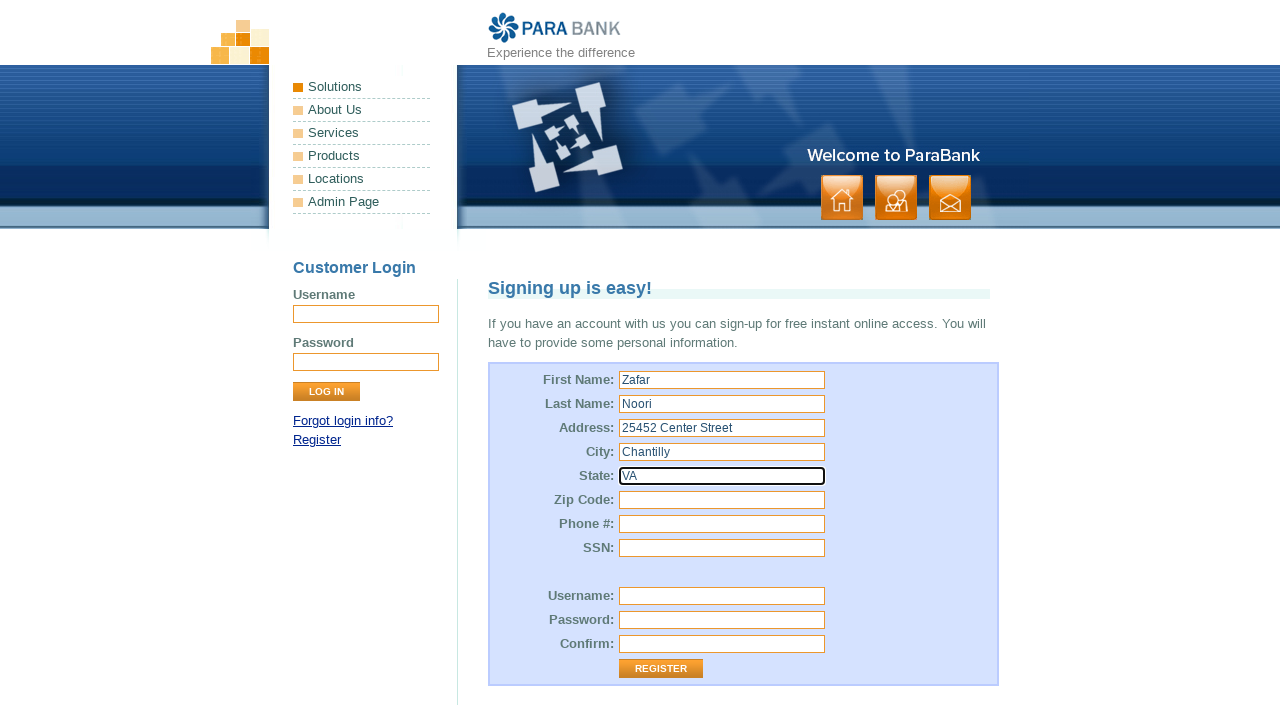

Filled zip code field with '20152' on #customer\.address\.zipCode
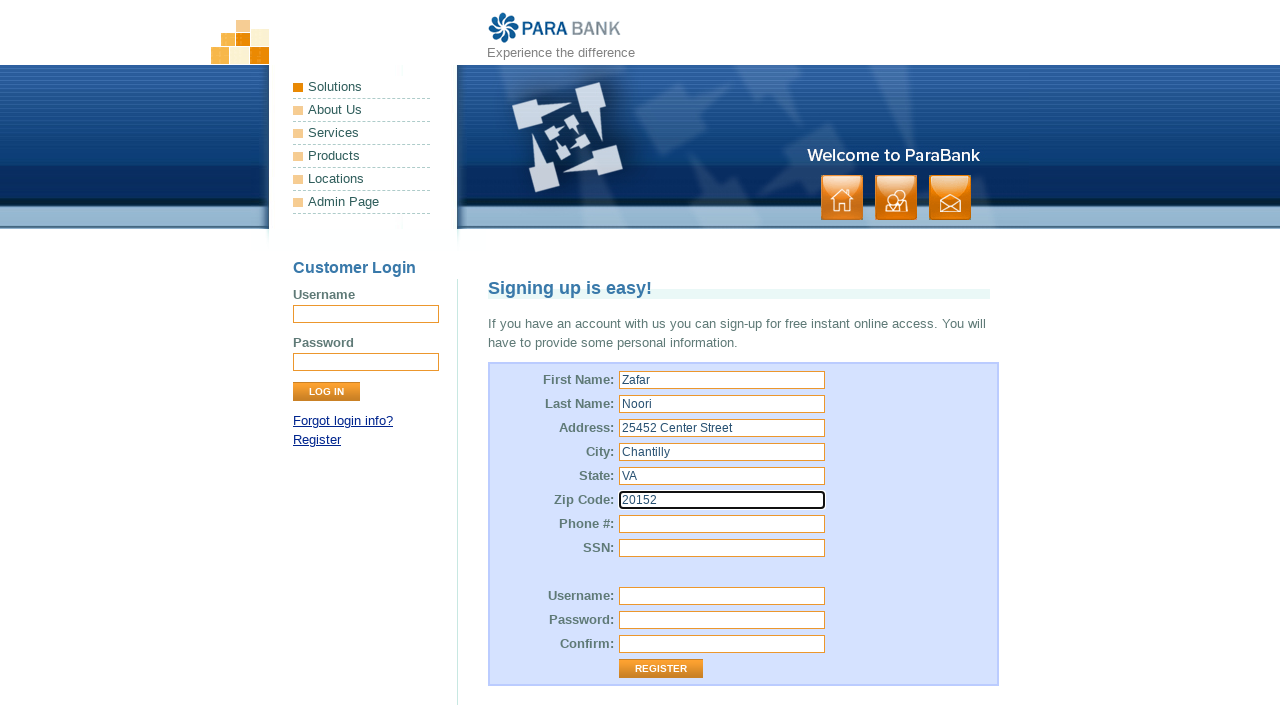

Filled phone number field with '9998042571' on input[name='customer.phoneNumber']
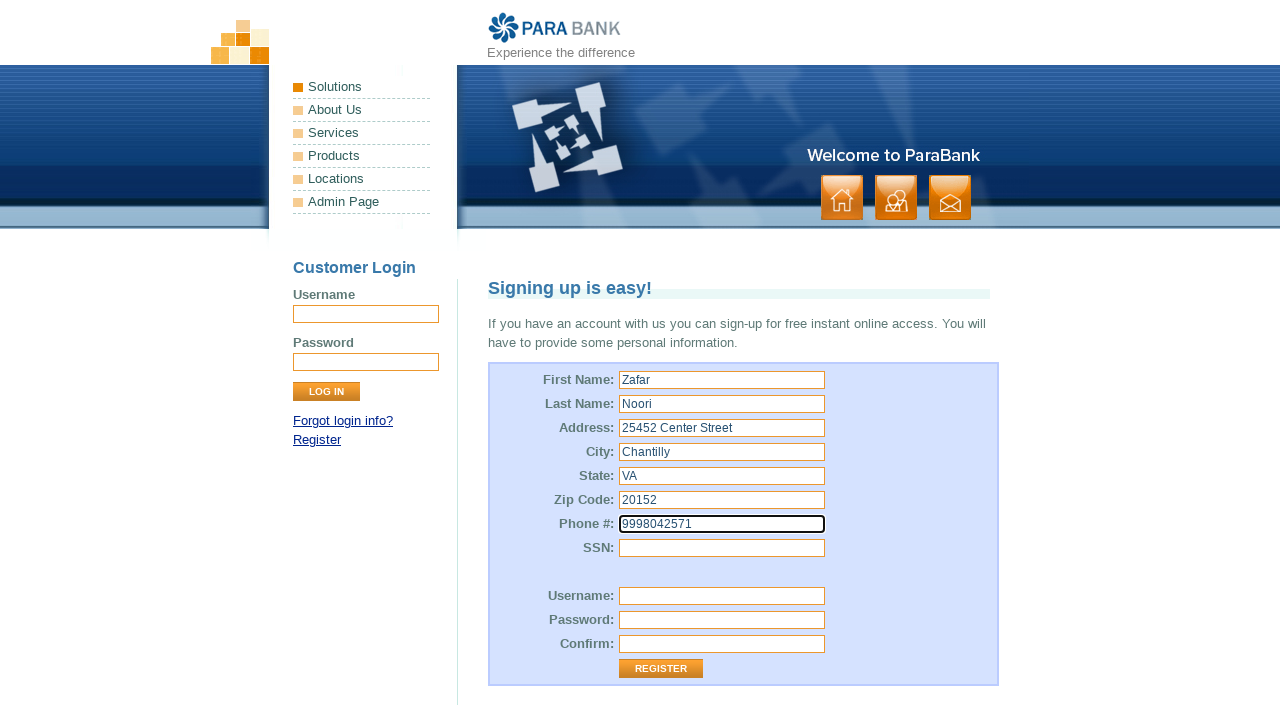

Filled SSN field with '000-00-0000' on #customer\.ssn
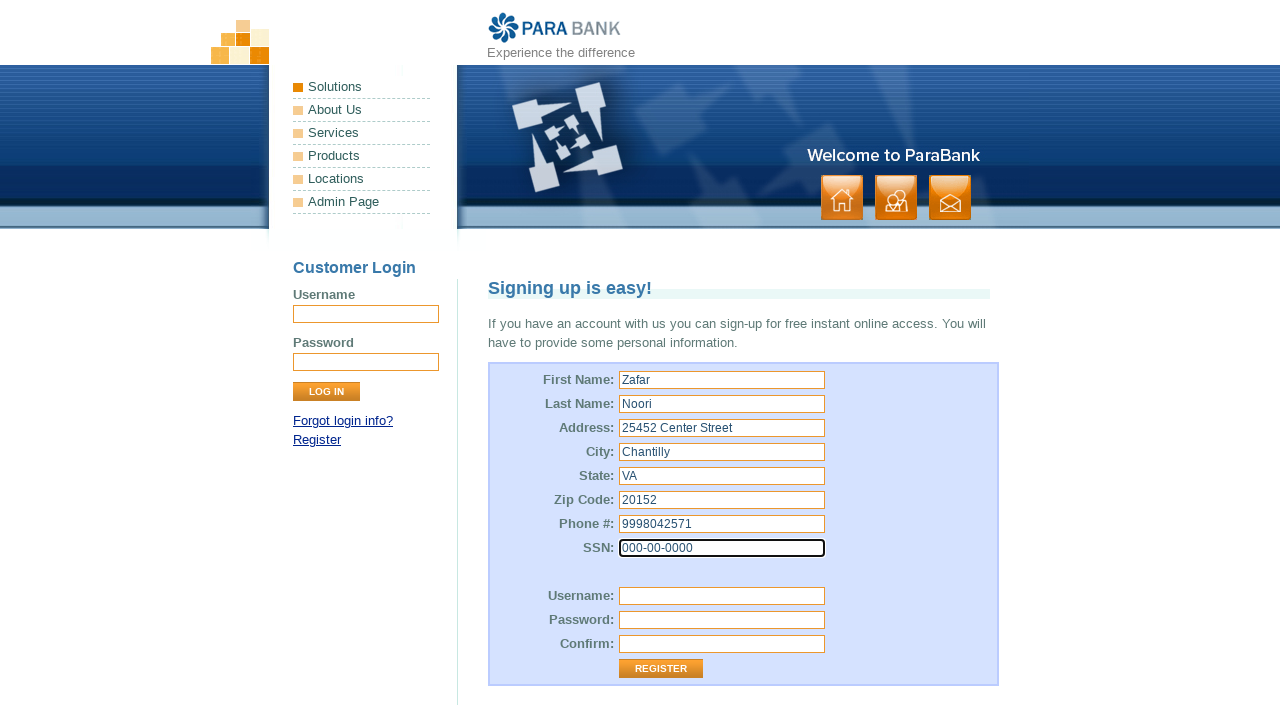

Filled username field with 'nooriza' on input[name='customer.username']
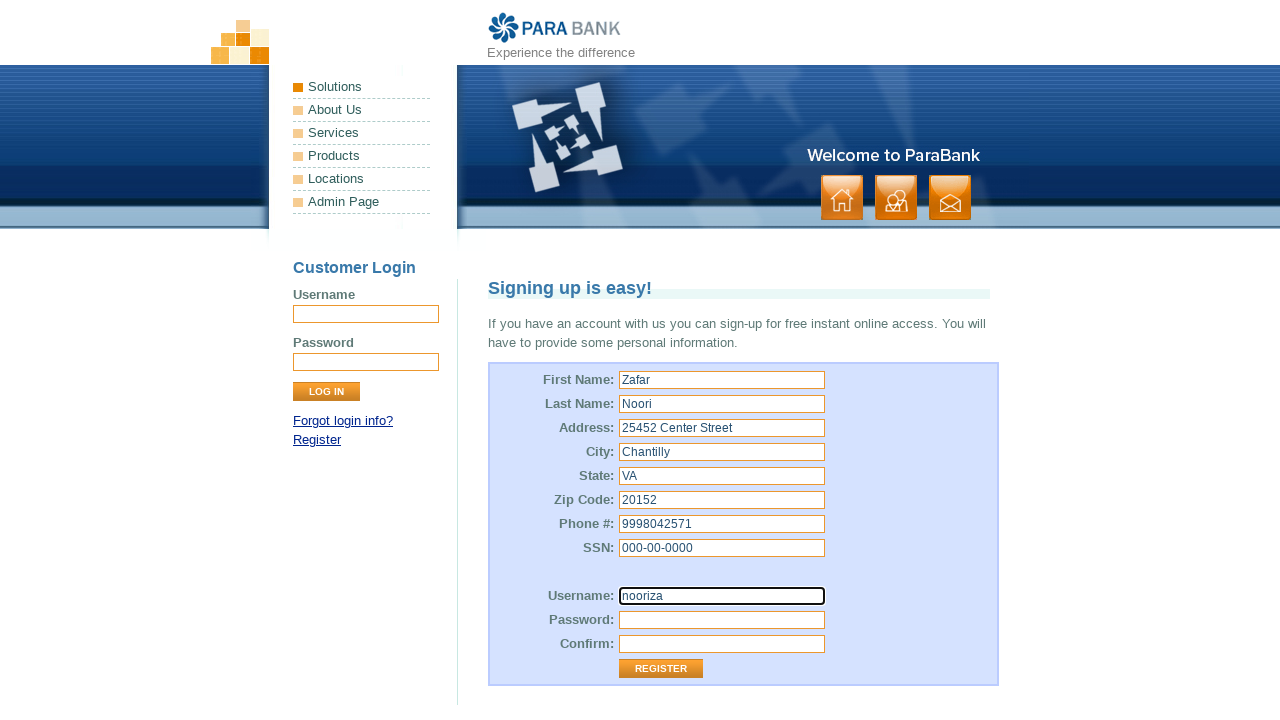

Filled password field with 'Password123' on #customer\.password
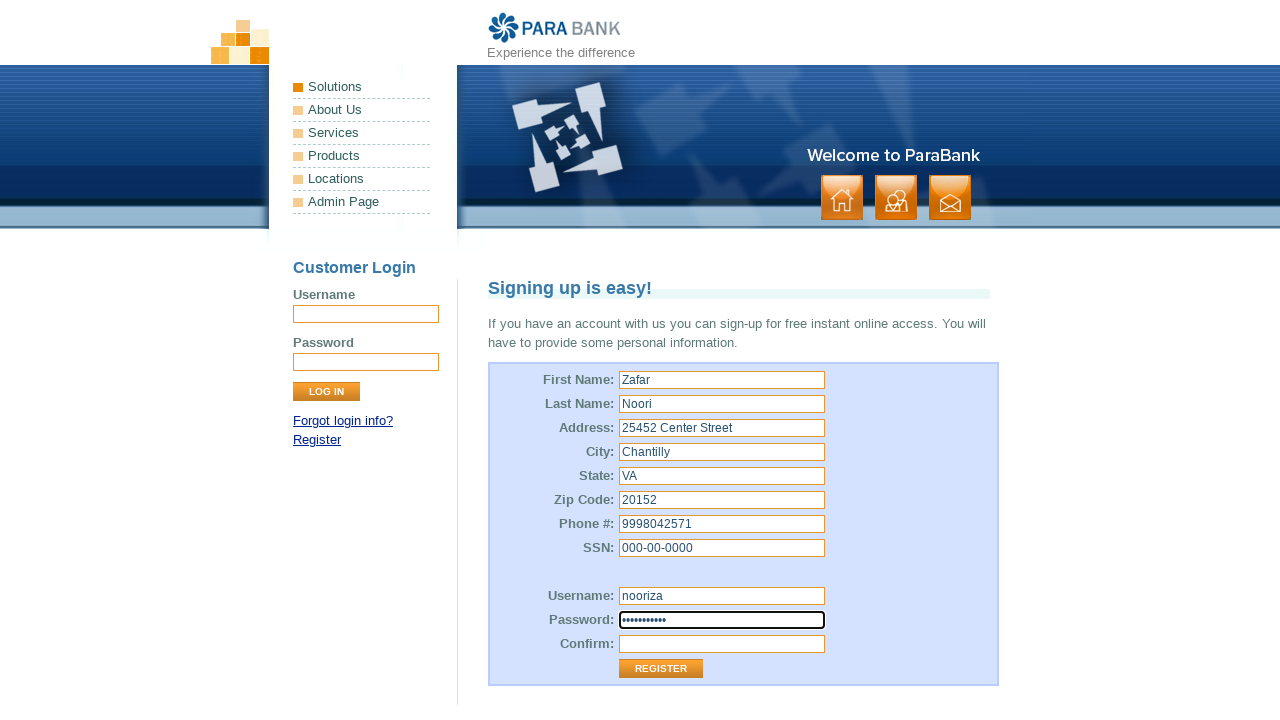

Filled repeated password field with 'Password123' on #repeatedPassword
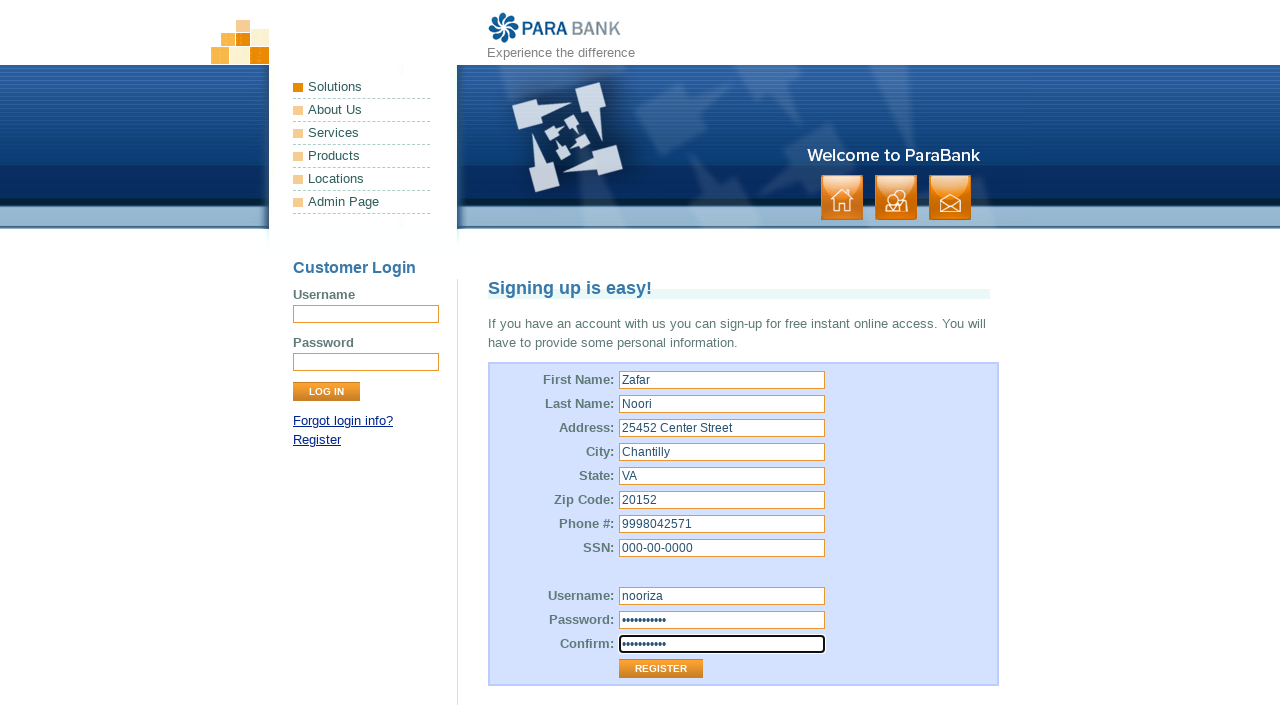

Clicked submit button to register at (896, 198) on .button
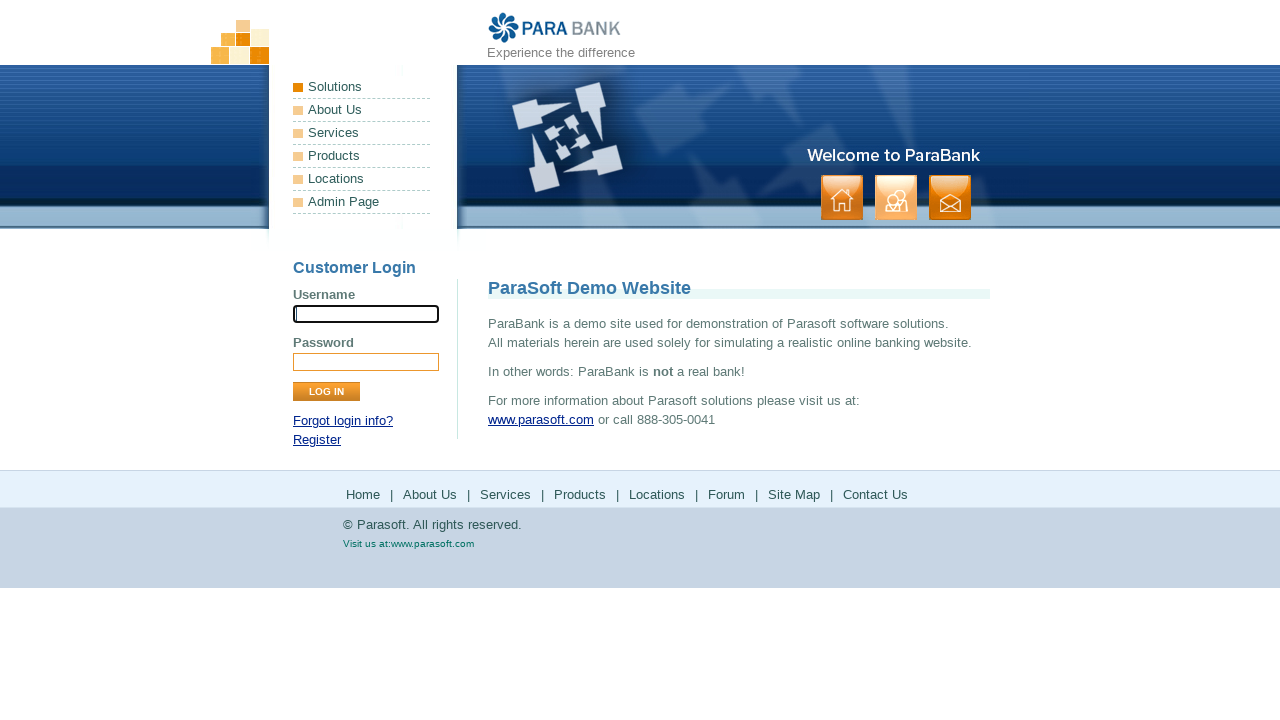

Waited 3 seconds for registration to complete
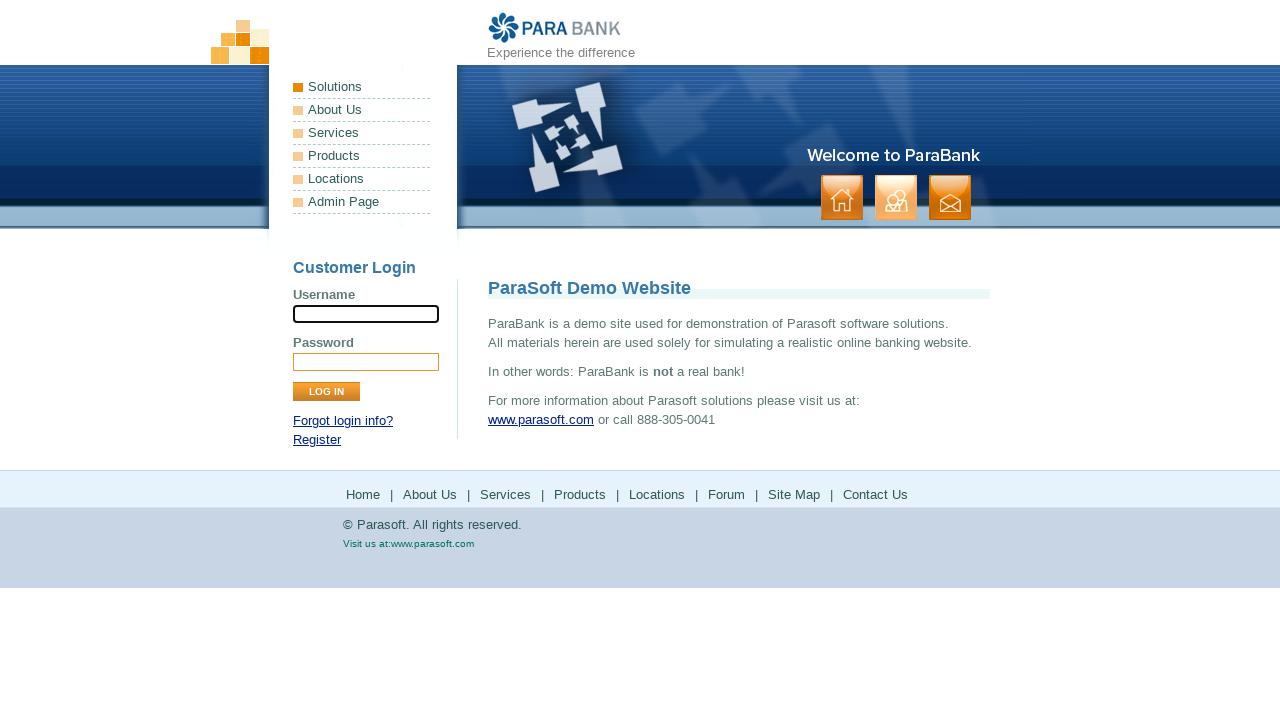

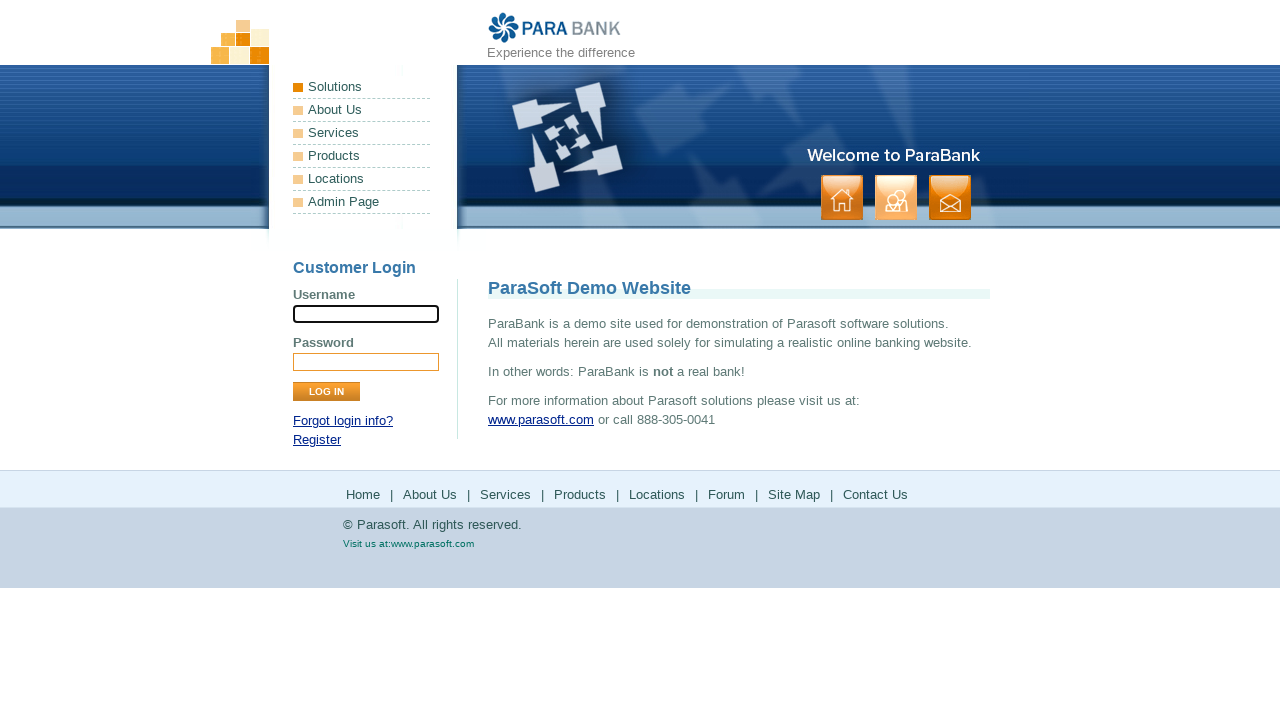